Verifies that the landscape image loads with the correct source attribute

Starting URL: https://bonigarcia.dev/selenium-webdriver-java/loading-images.html

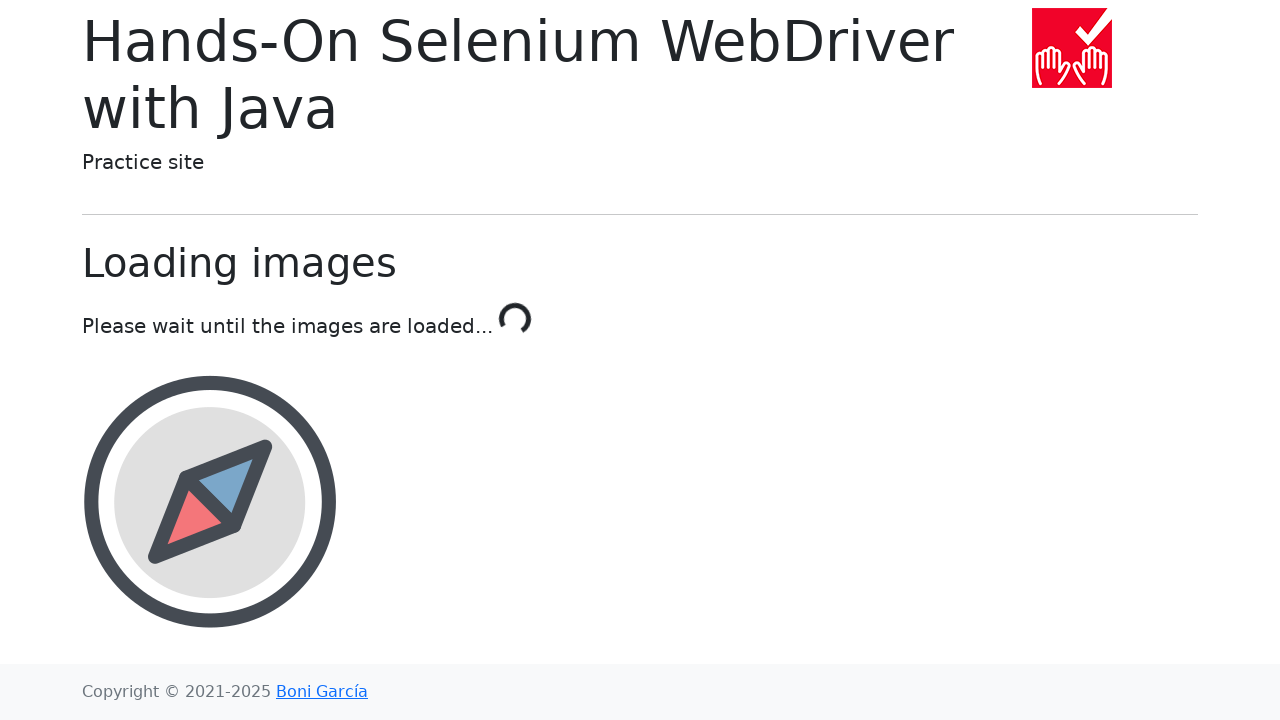

Waited for landscape image element to load with 10 second timeout
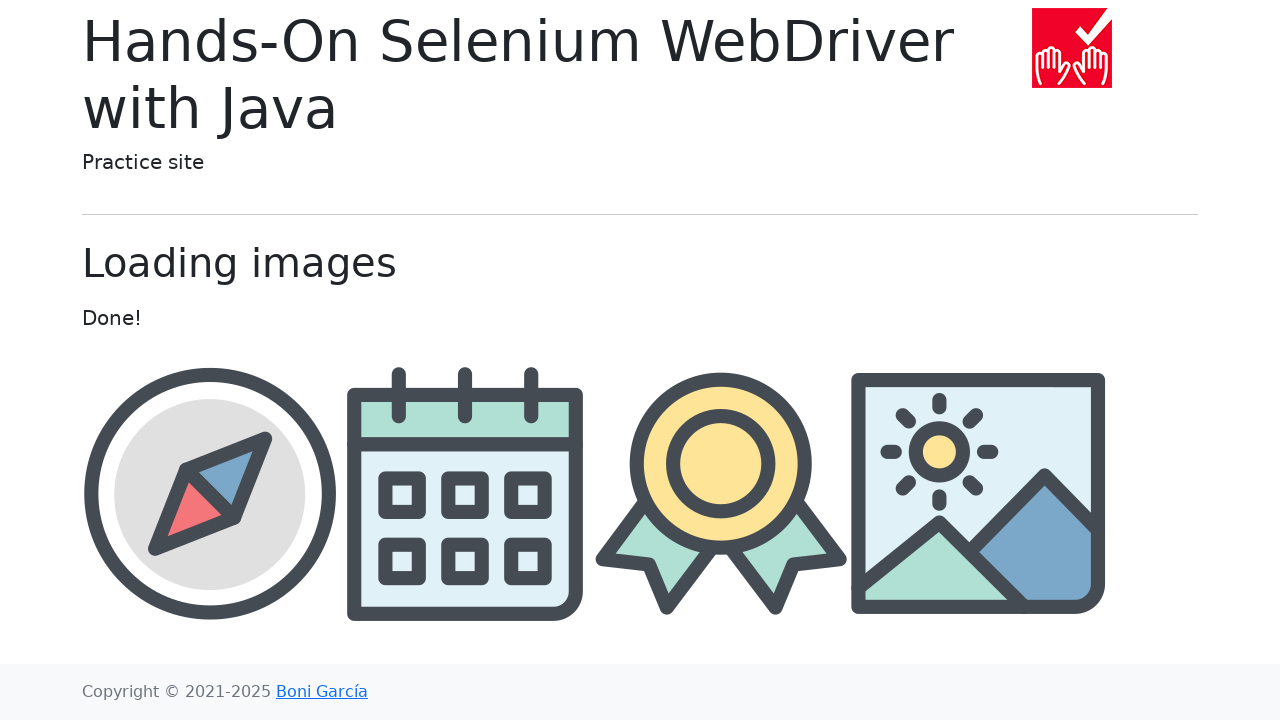

Verified that landscape image has correct source attribute containing 'landscape'
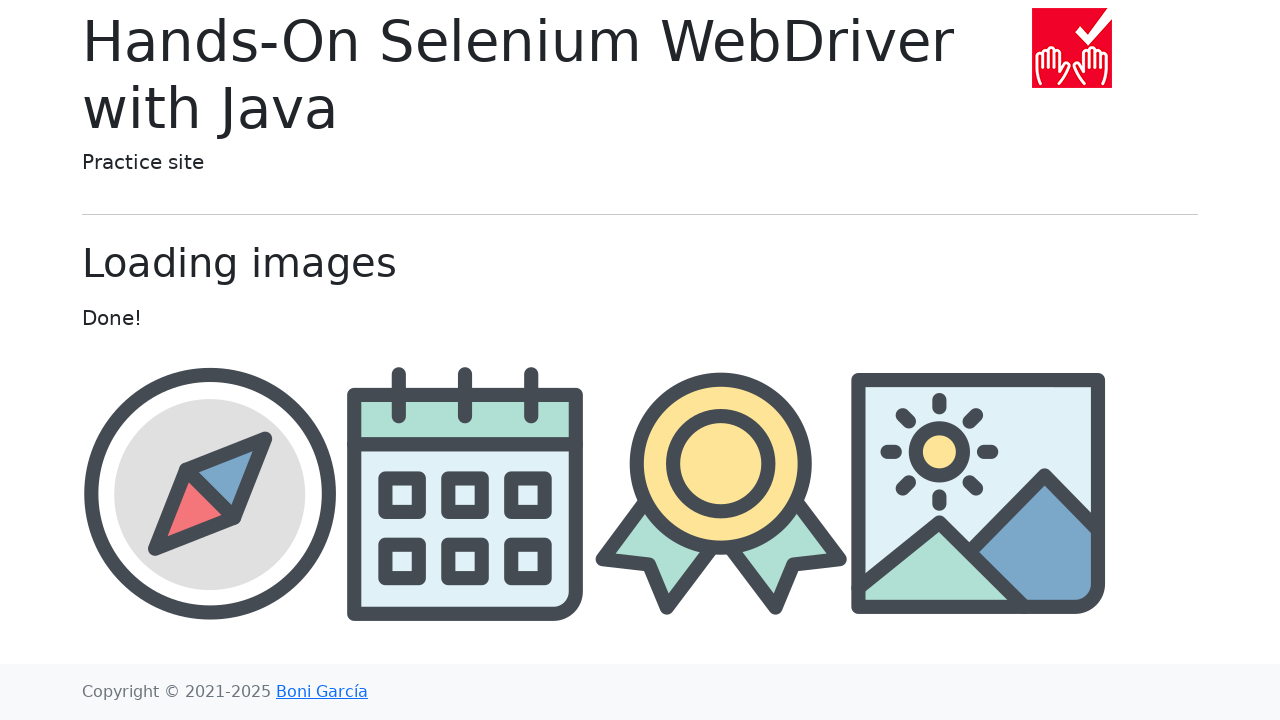

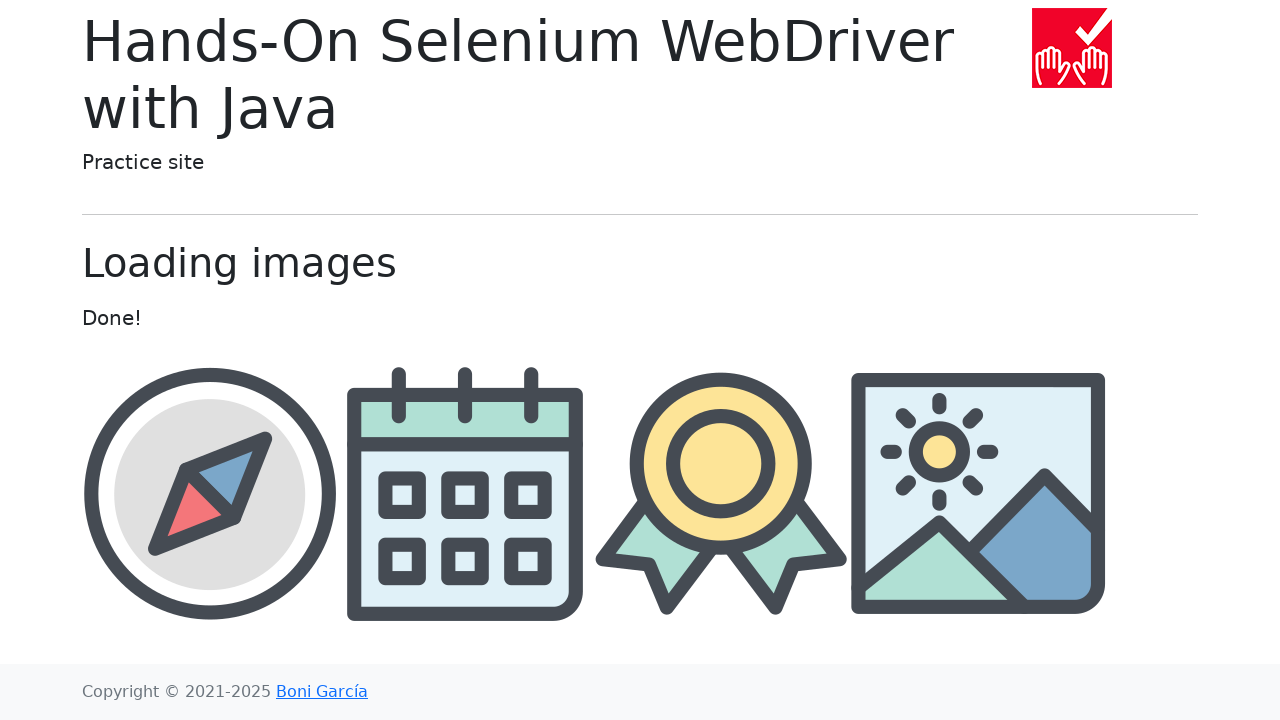